Tests setting various colors in the color picker input

Starting URL: https://bonigarcia.dev/selenium-webdriver-java/

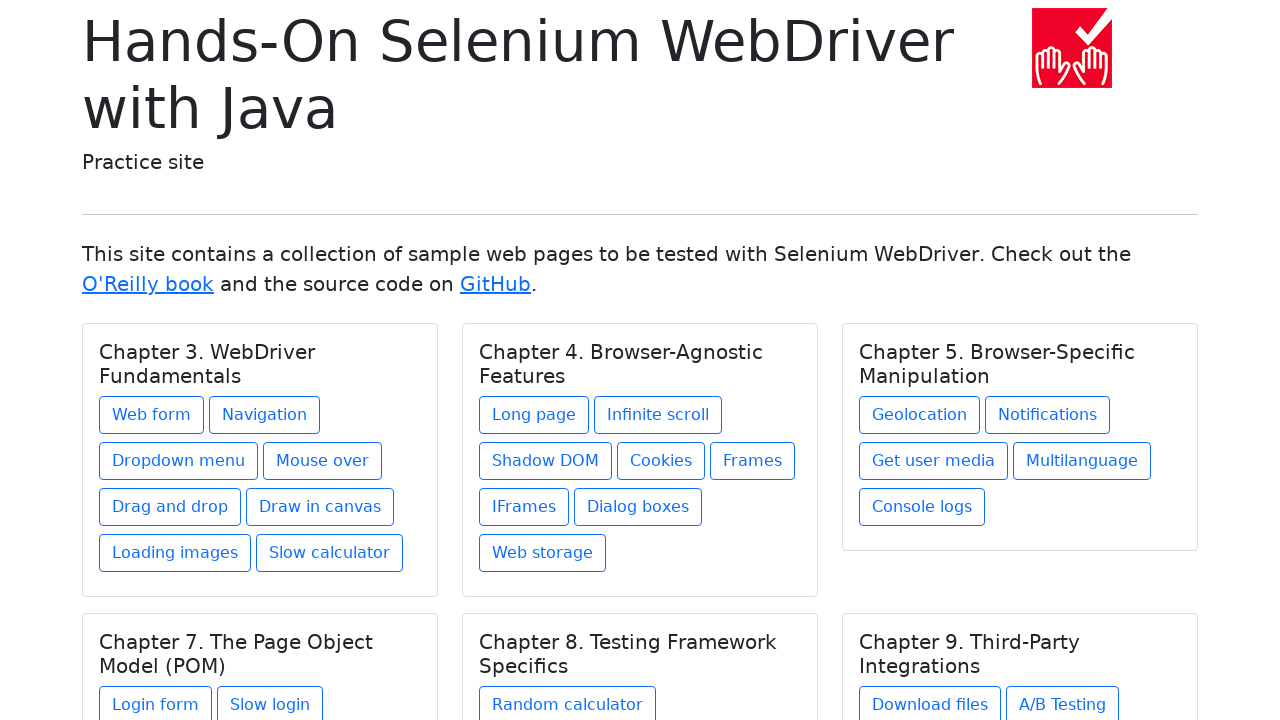

Clicked on web-form link at (152, 415) on a[href='web-form.html']
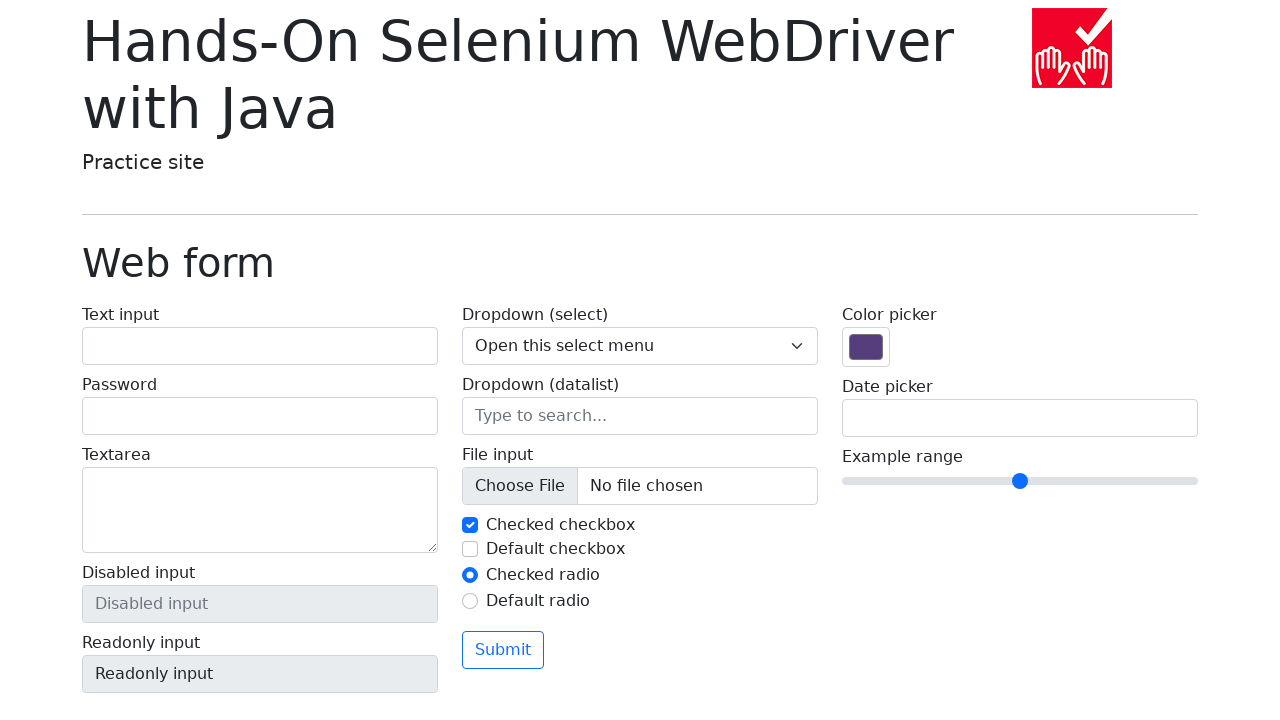

Set color picker to custom color #3d477c
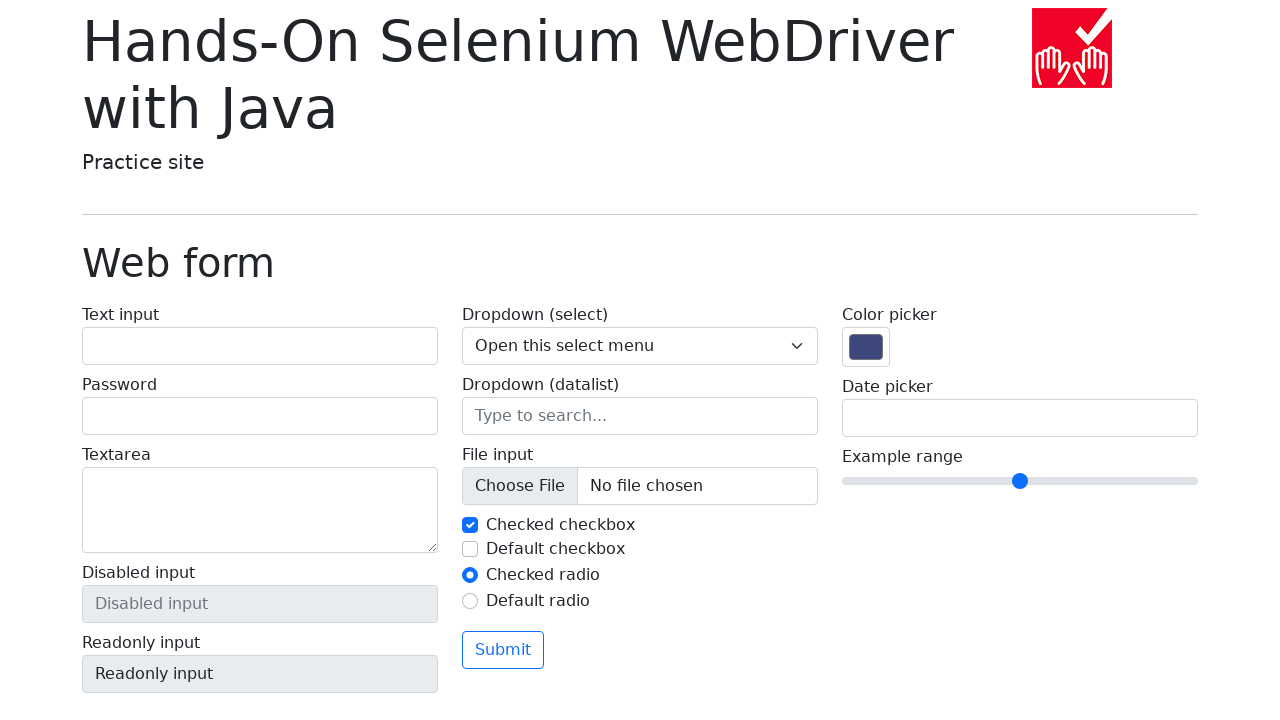

Asserted that color picker value is #3d477c
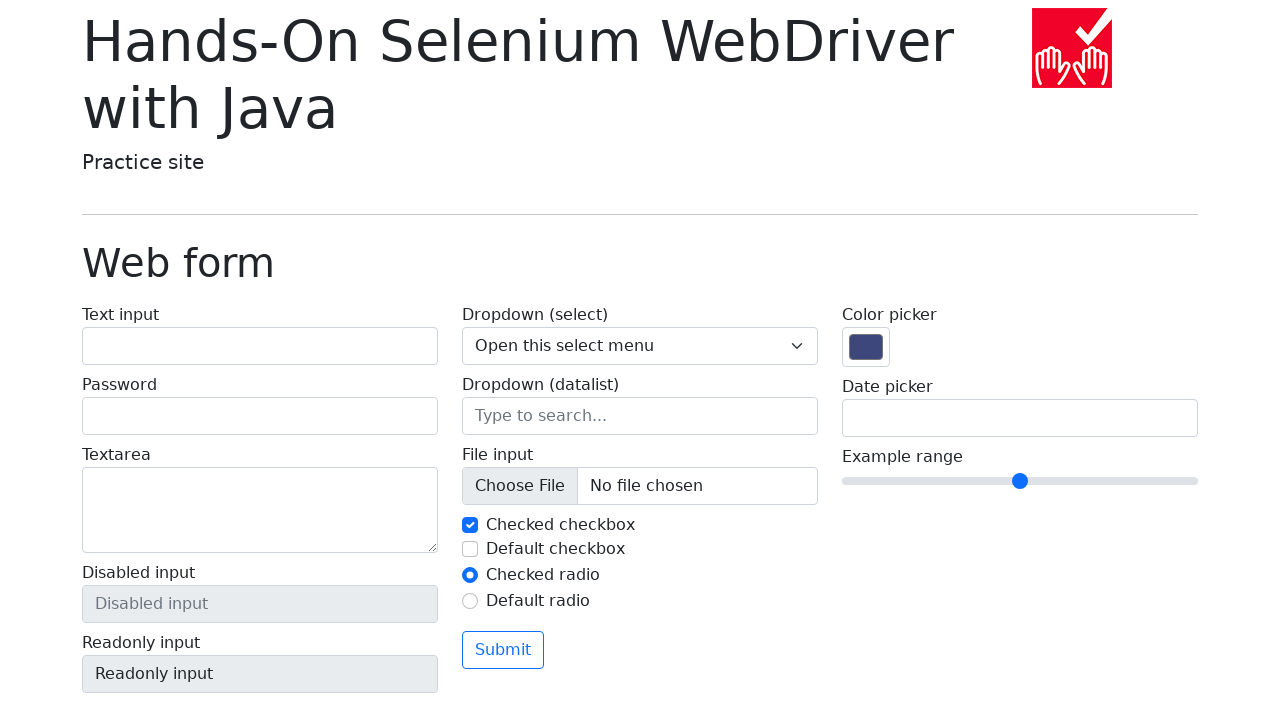

Set color picker to red #ff0000
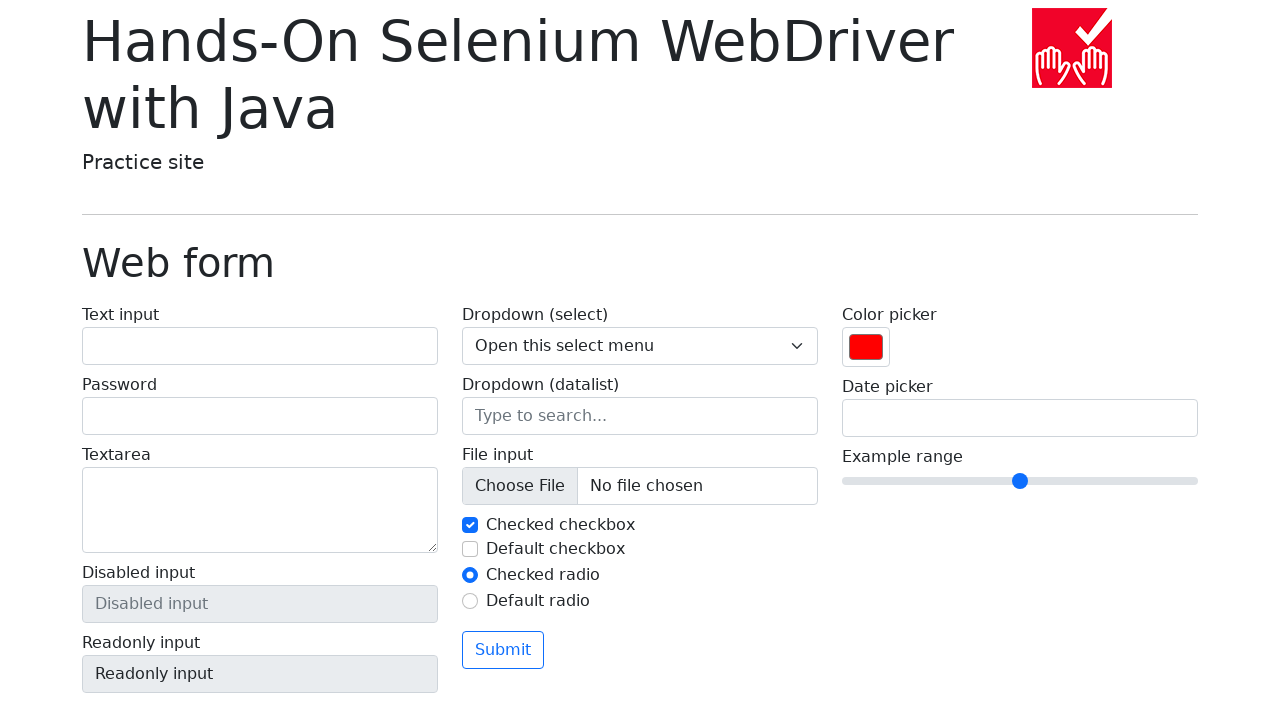

Asserted that color picker value is #ff0000
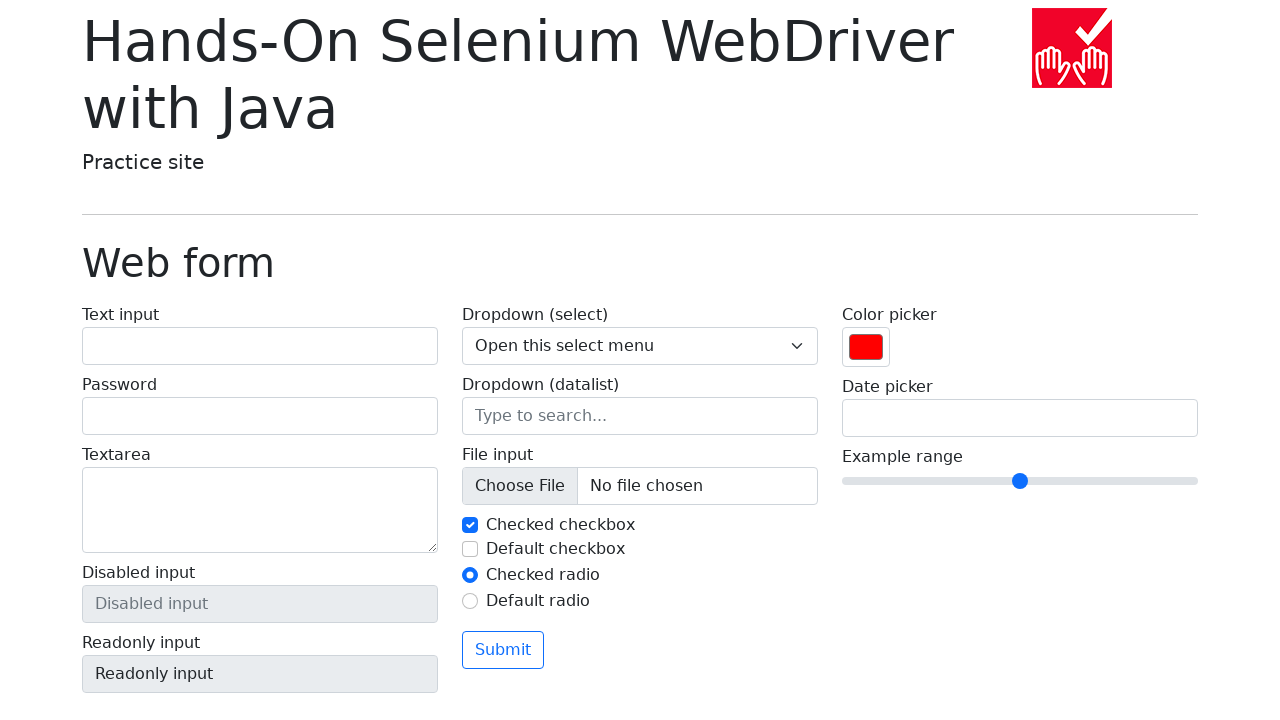

Set color picker to blue #0000ff
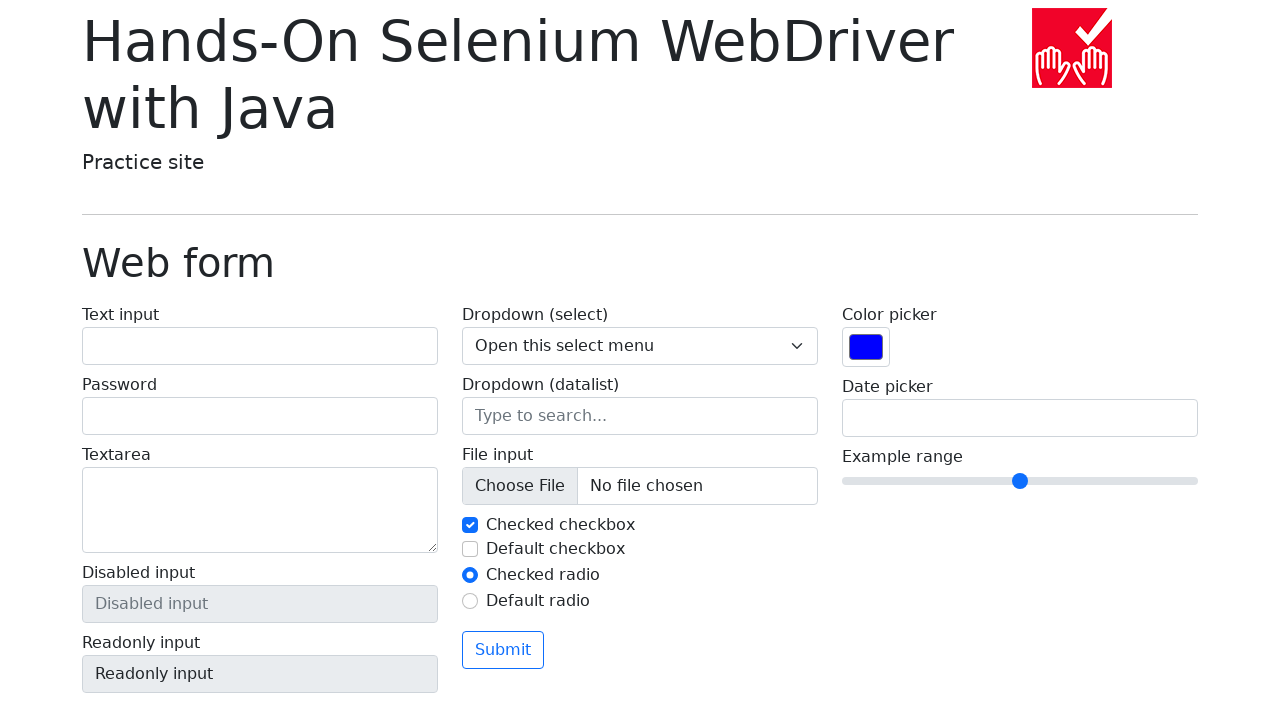

Asserted that color picker value is #0000ff
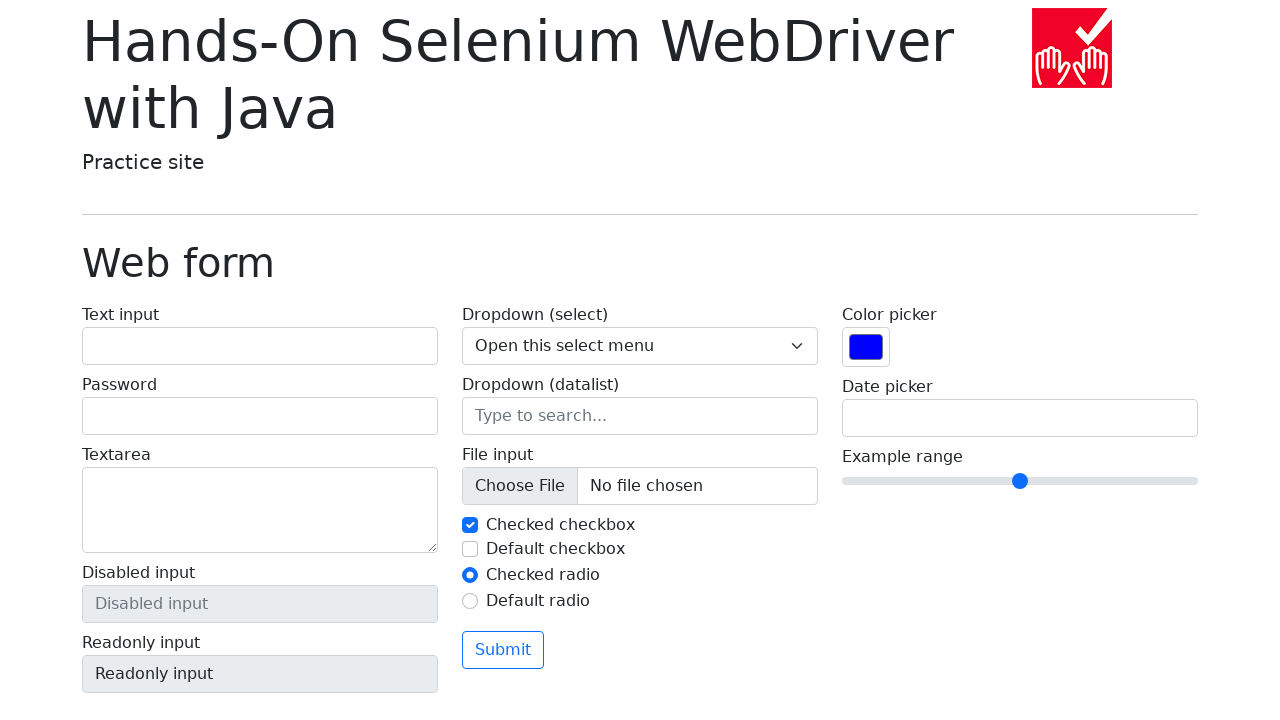

Set color picker to green #00ff00
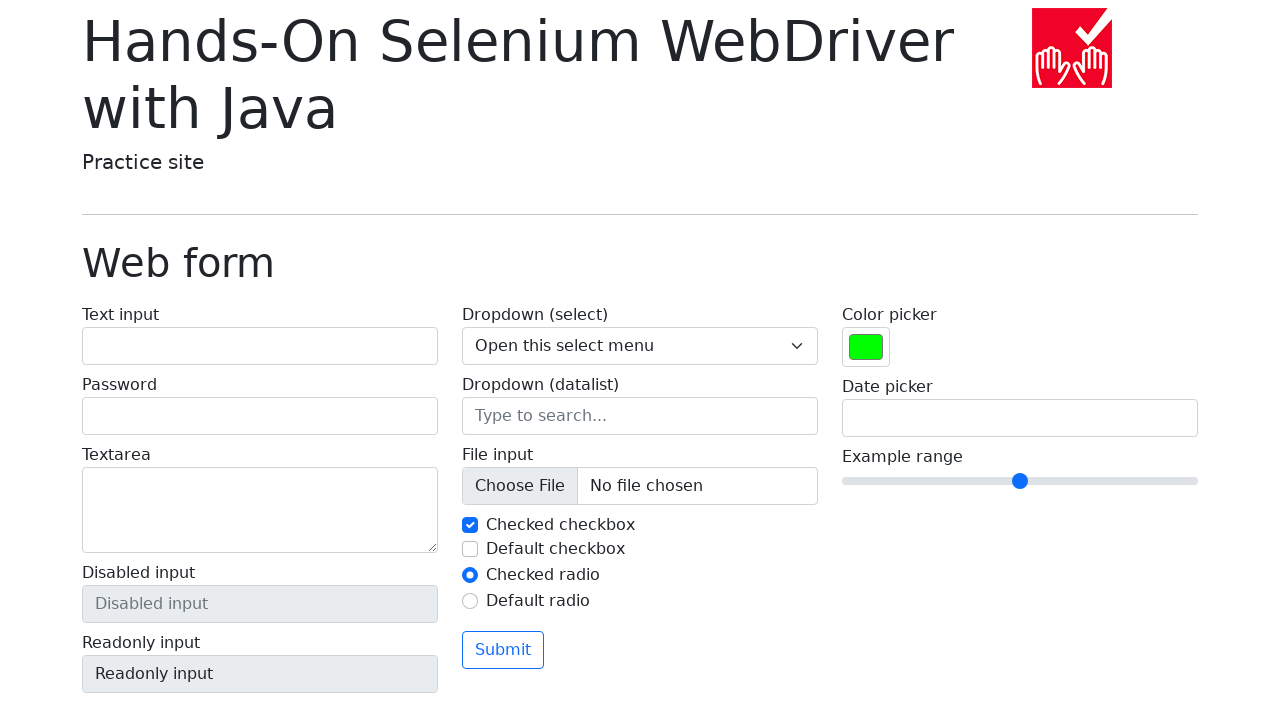

Asserted that color picker value is #00ff00
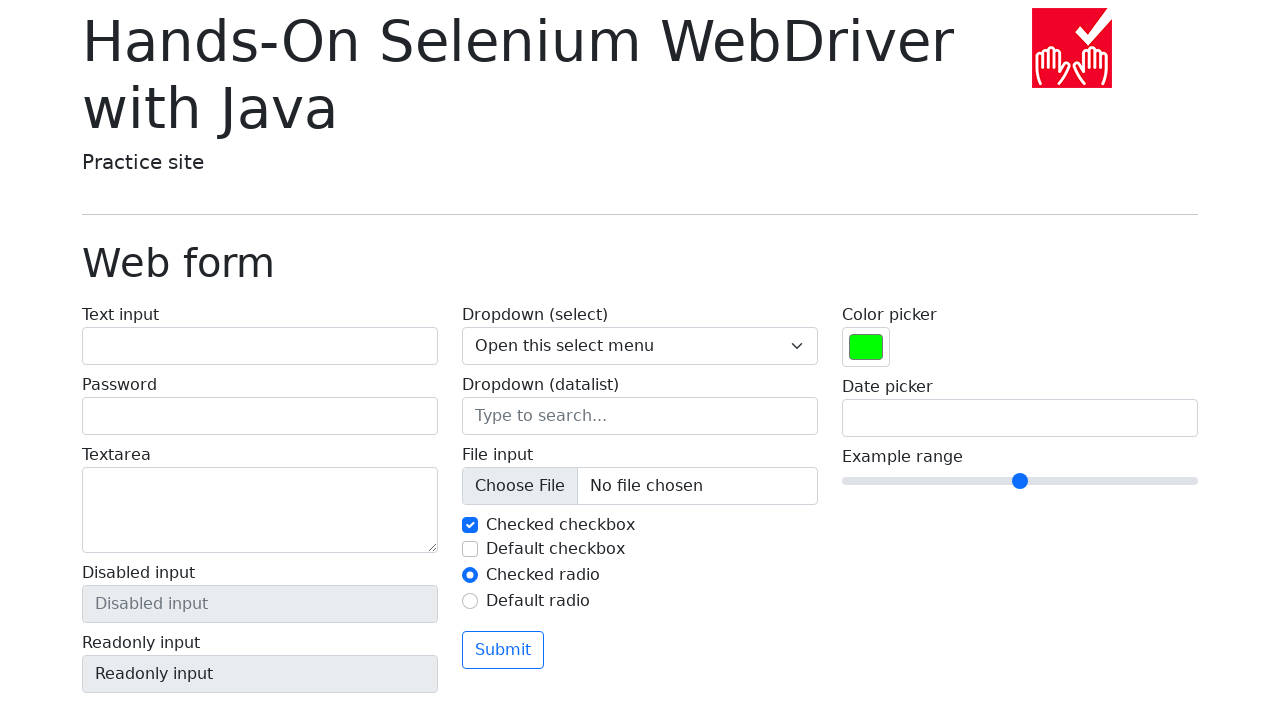

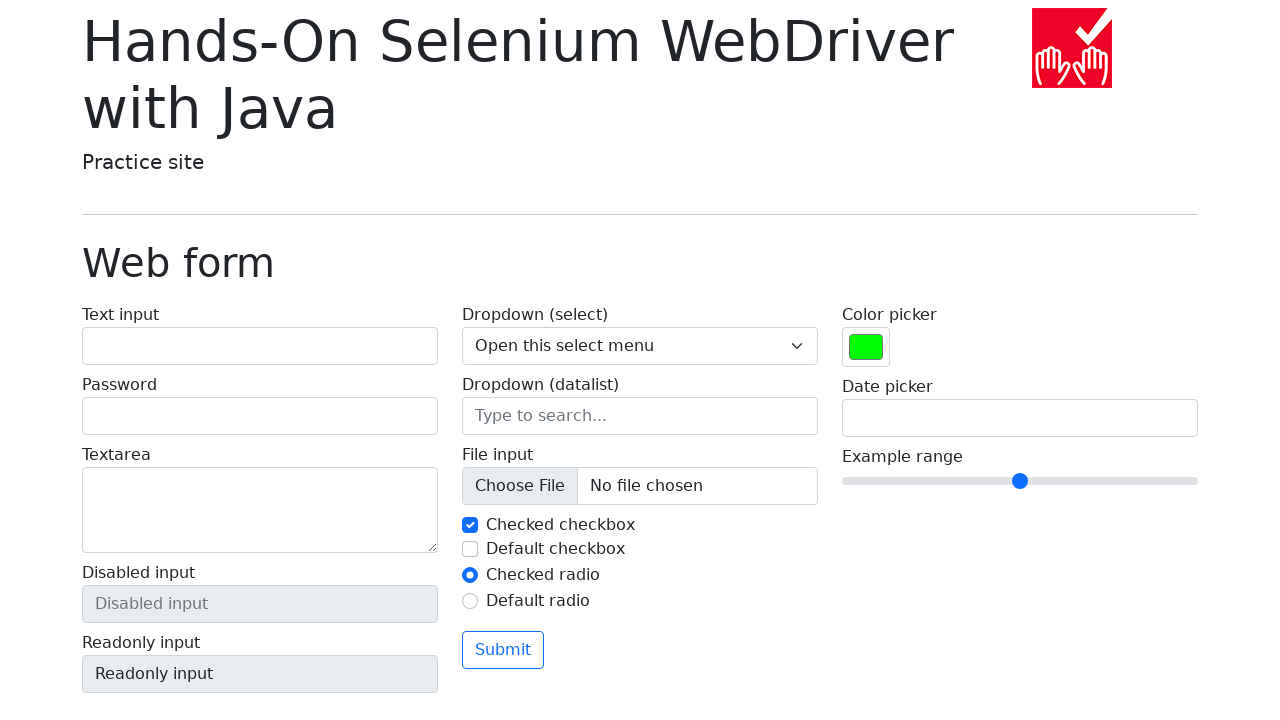